Tests JavaScript prompt dialog by clicking the third alert button, verifying the alert text, entering text into the prompt, accepting it, and verifying the entered text result.

Starting URL: https://the-internet.herokuapp.com/javascript_alerts

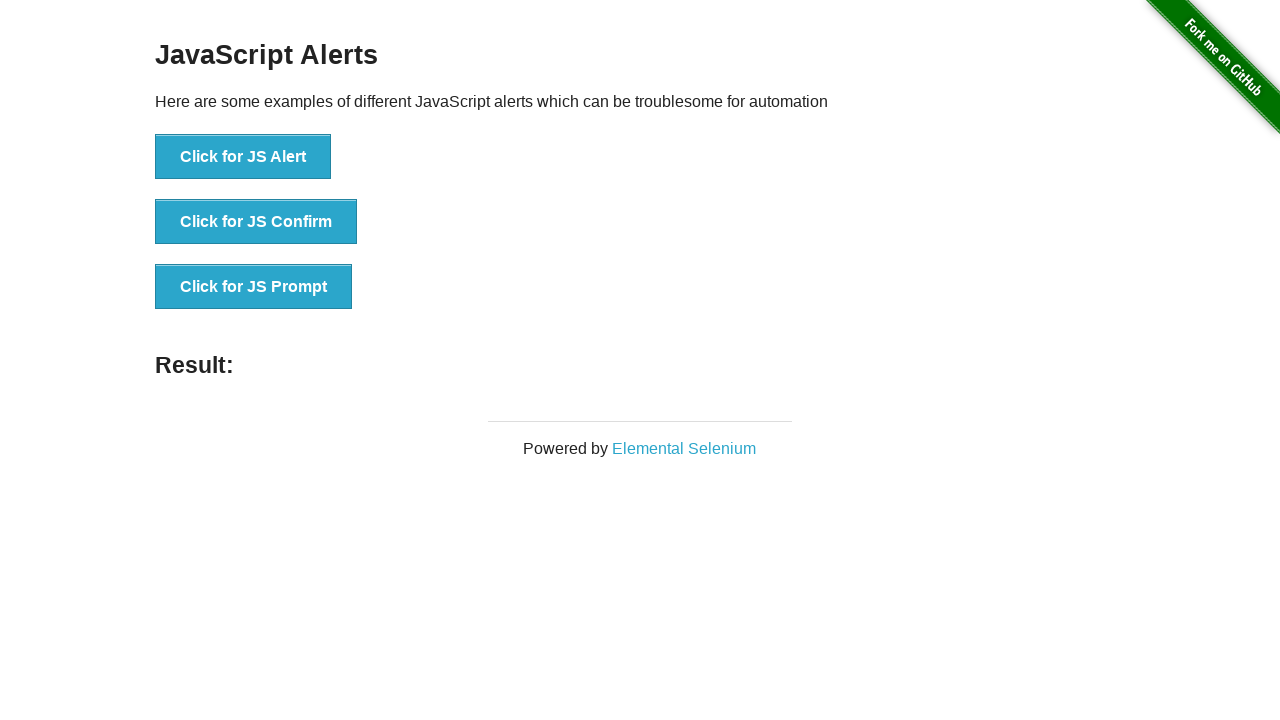

Set up dialog handler to accept prompt and enter 'Hello World'
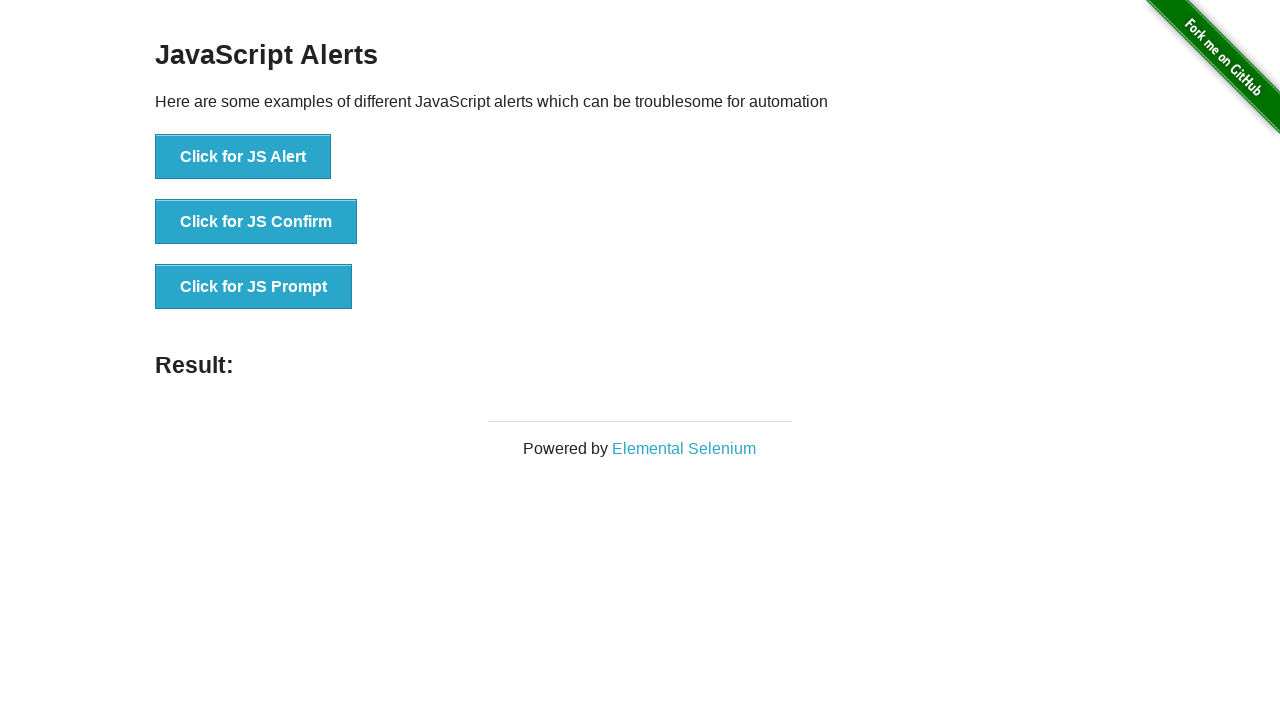

Clicked the JS Prompt button (third alert button) at (254, 287) on button[onclick='jsPrompt()']
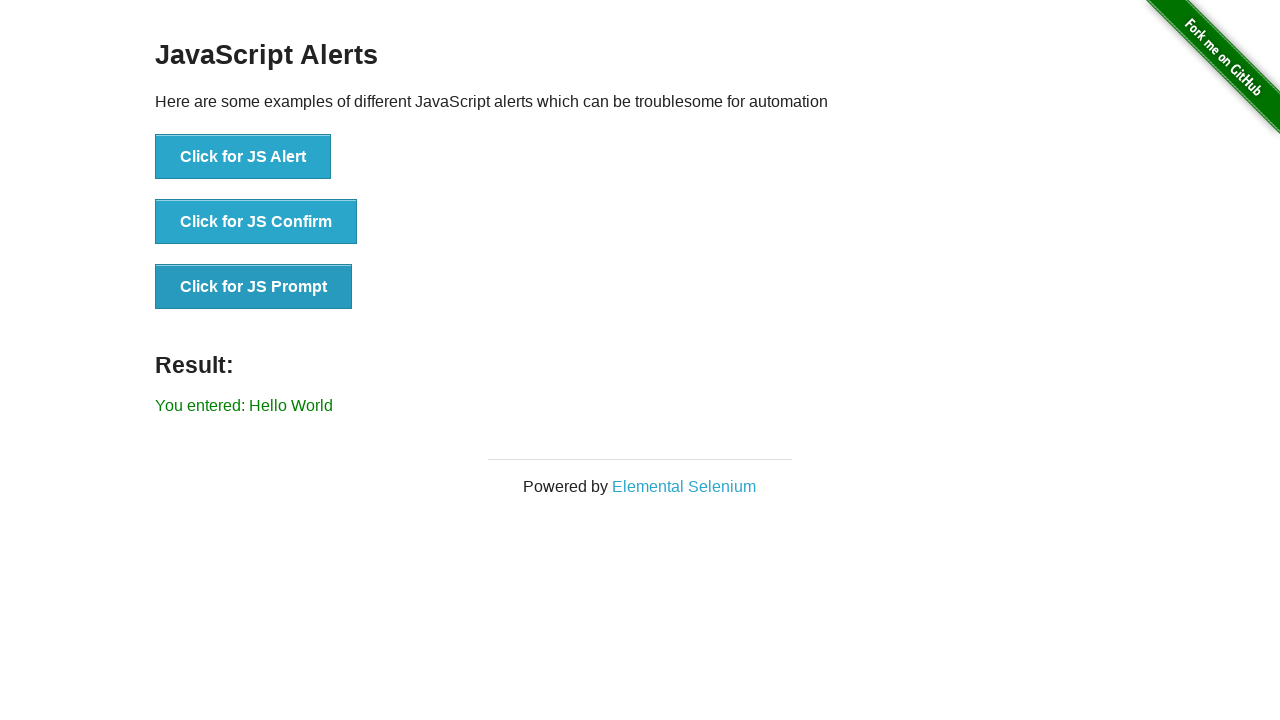

Result element loaded after prompt dialog was accepted
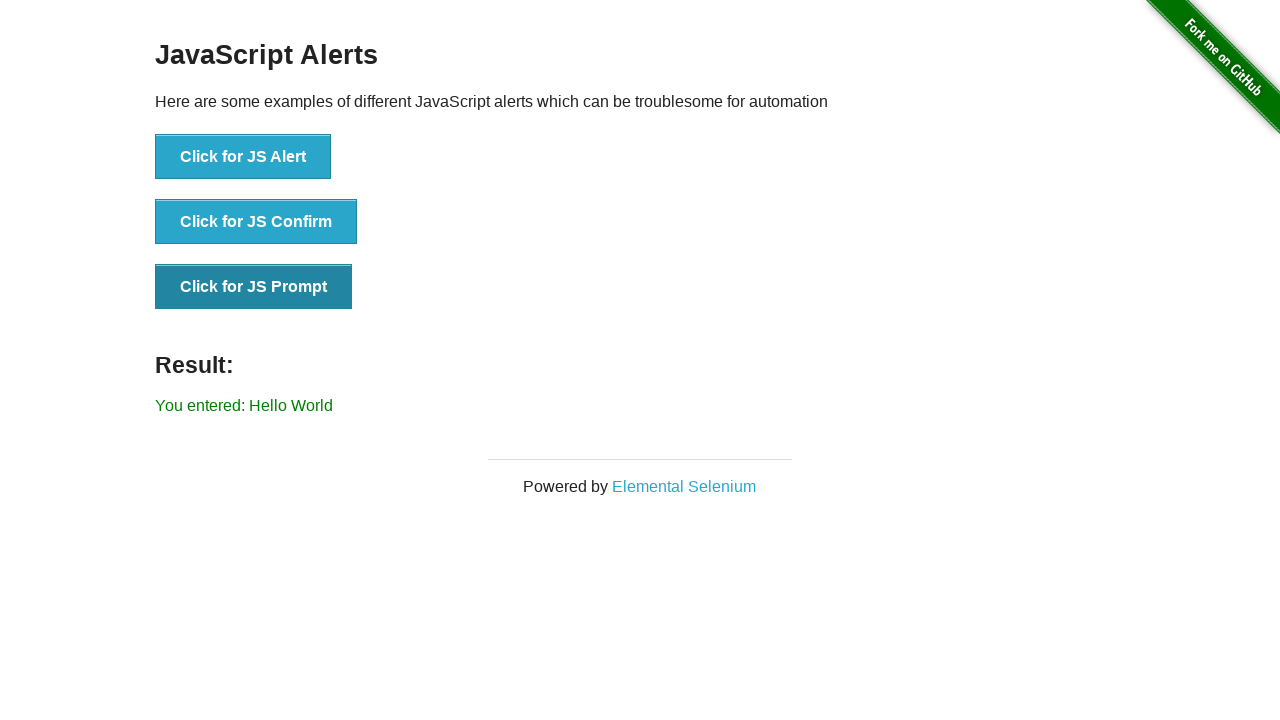

Retrieved result text from page
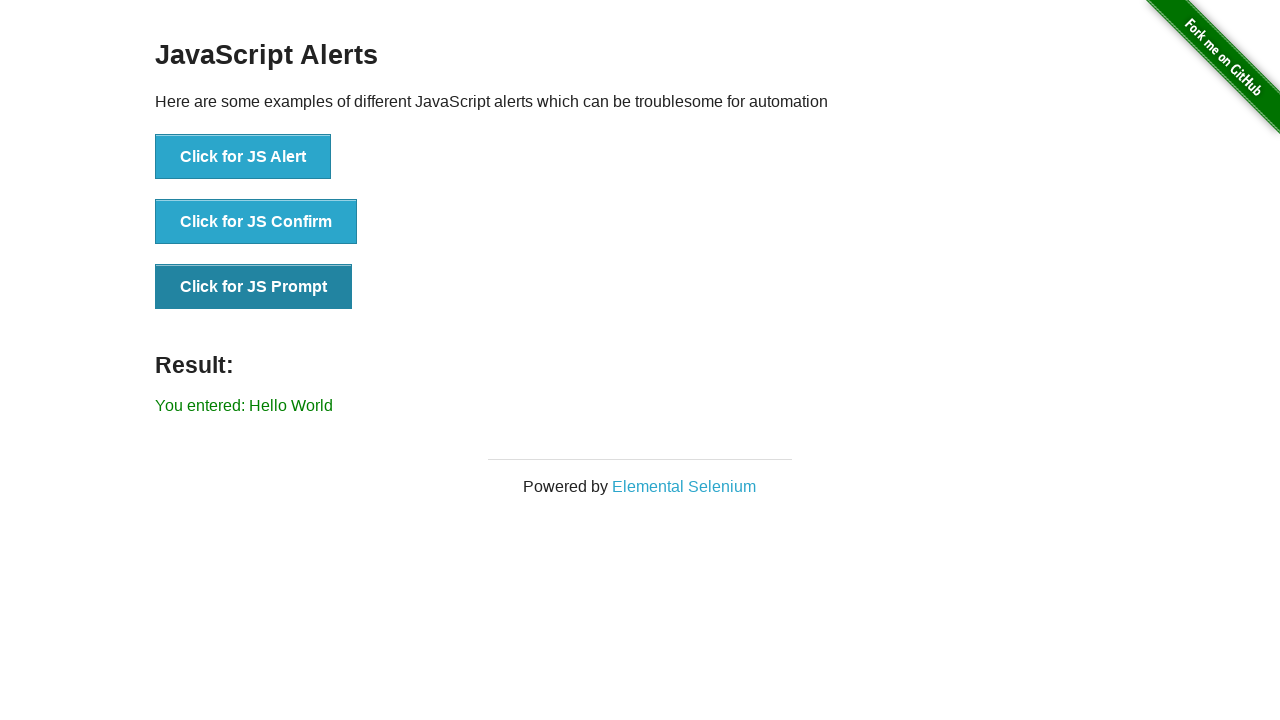

Verified that entered text 'Hello World' was correctly displayed in result
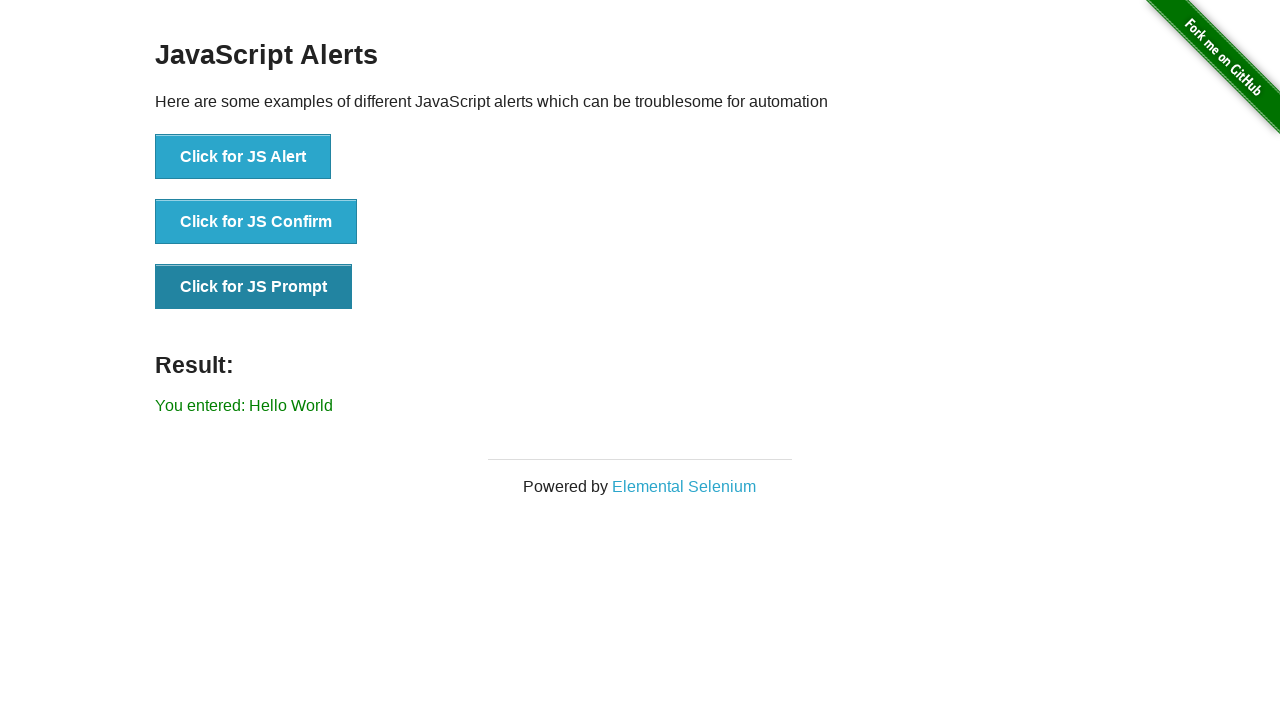

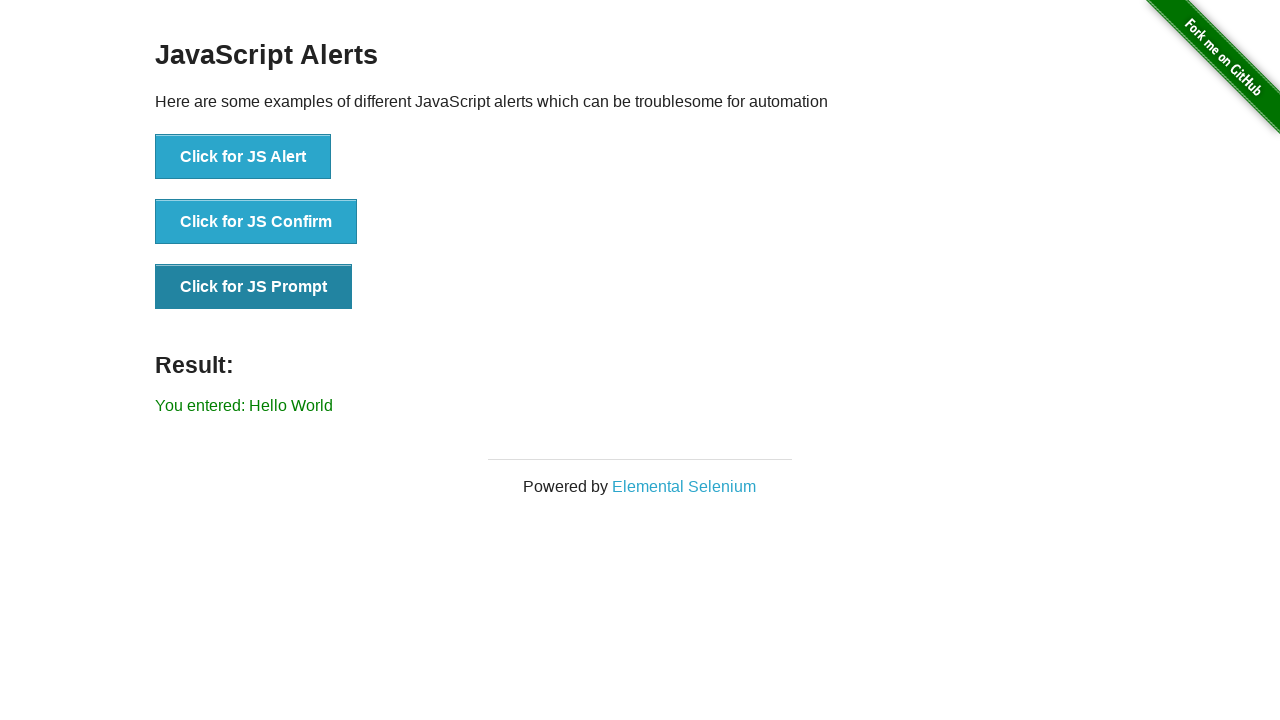